Tests dynamic control functionality by clicking the Enable button and verifying that the input field becomes enabled and the success message appears

Starting URL: https://practice.cydeo.com/dynamic_controls

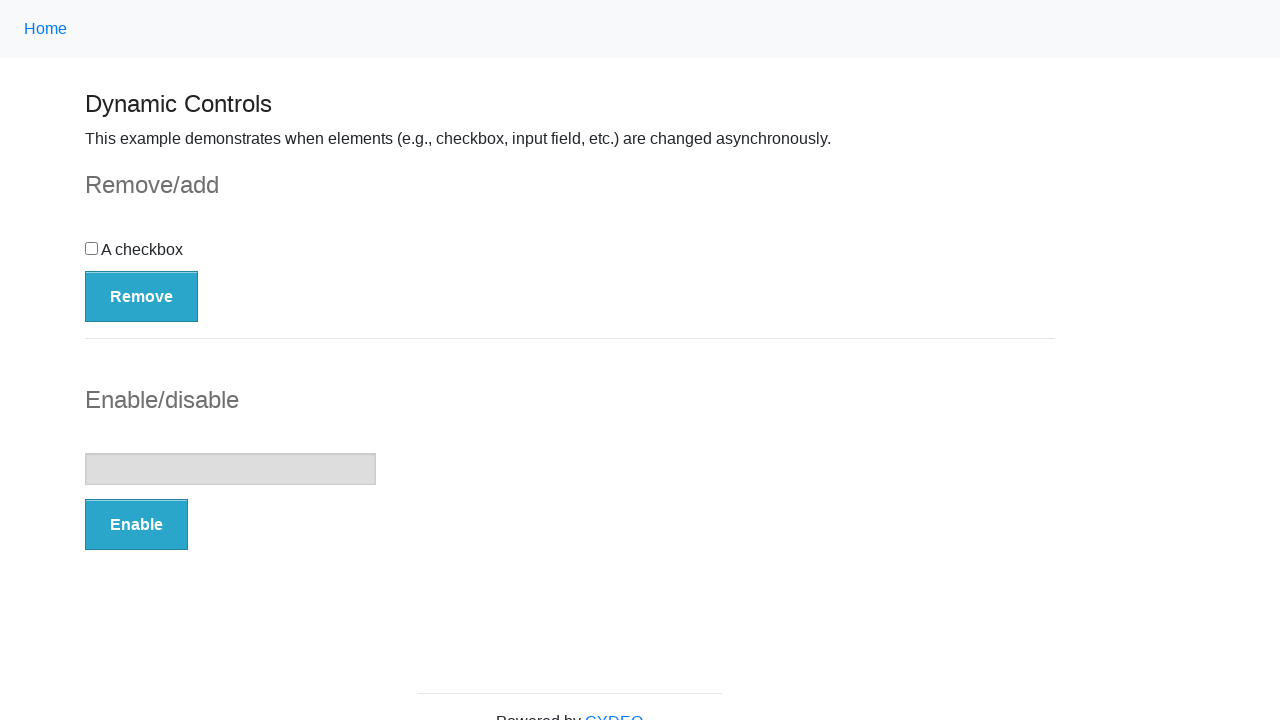

Clicked the Enable button at (136, 525) on button:has-text('Enable')
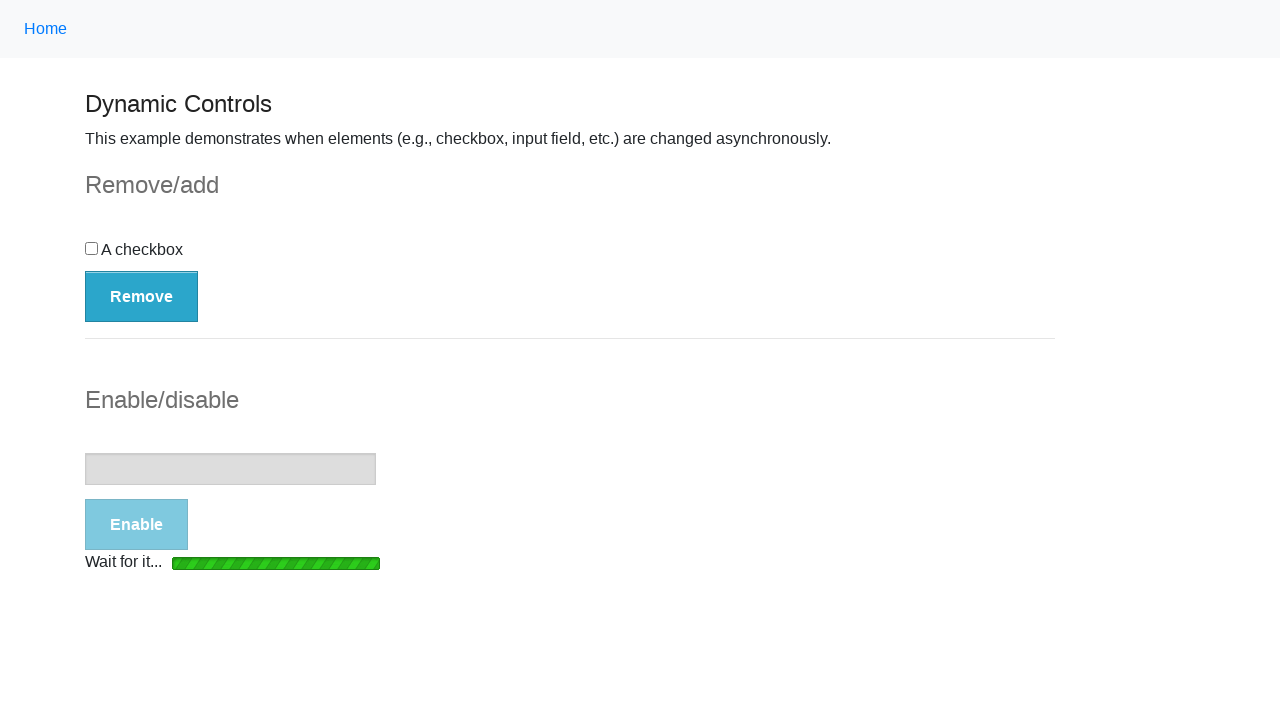

Loading bar disappeared
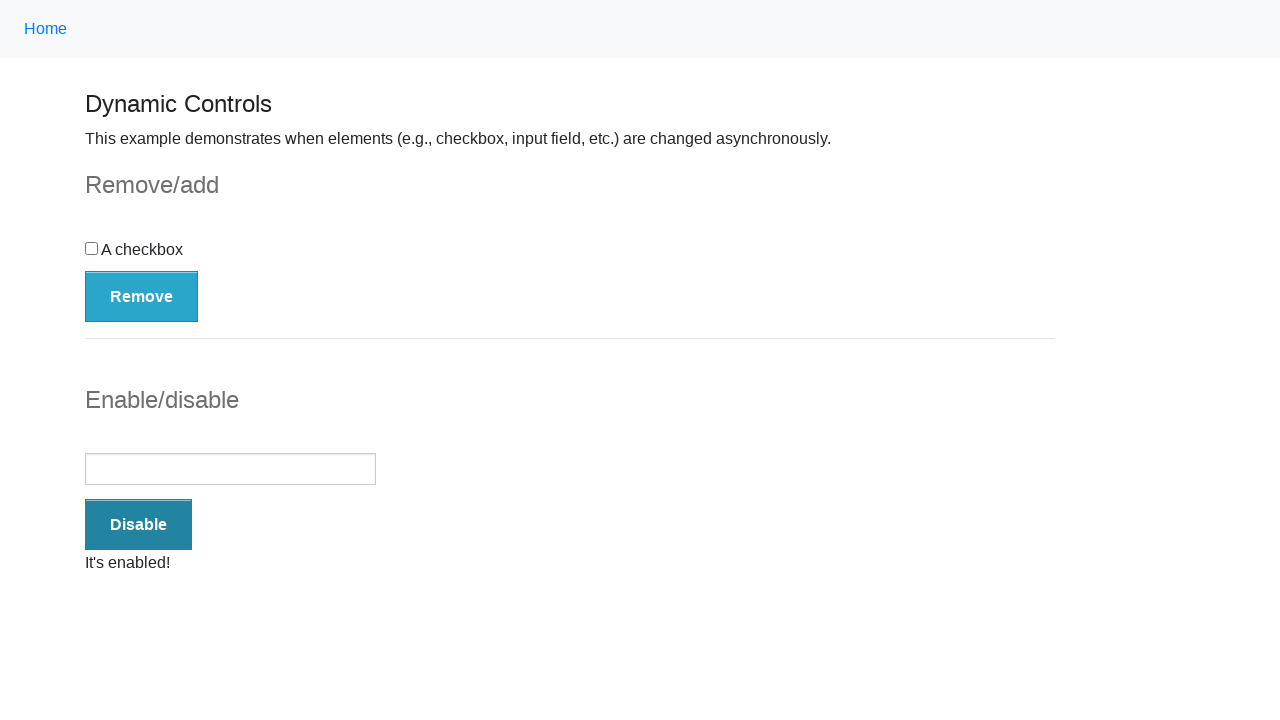

Verified input box is enabled
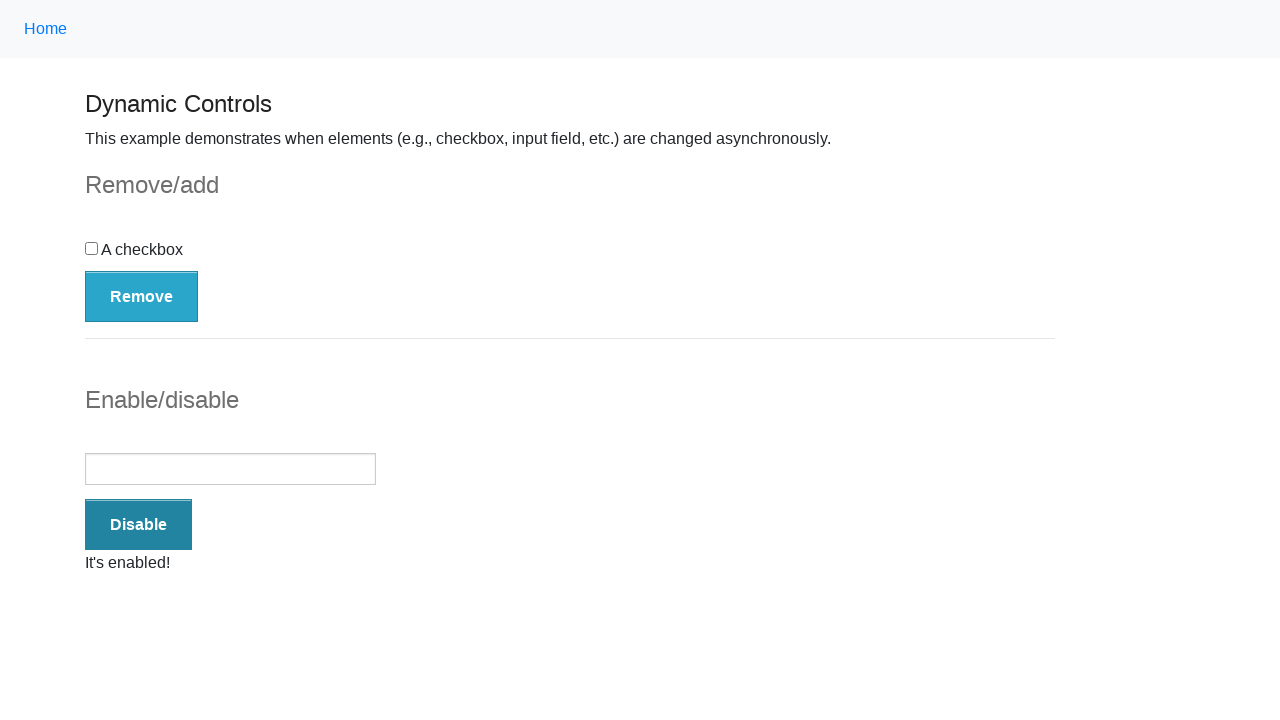

Verified success message is displayed
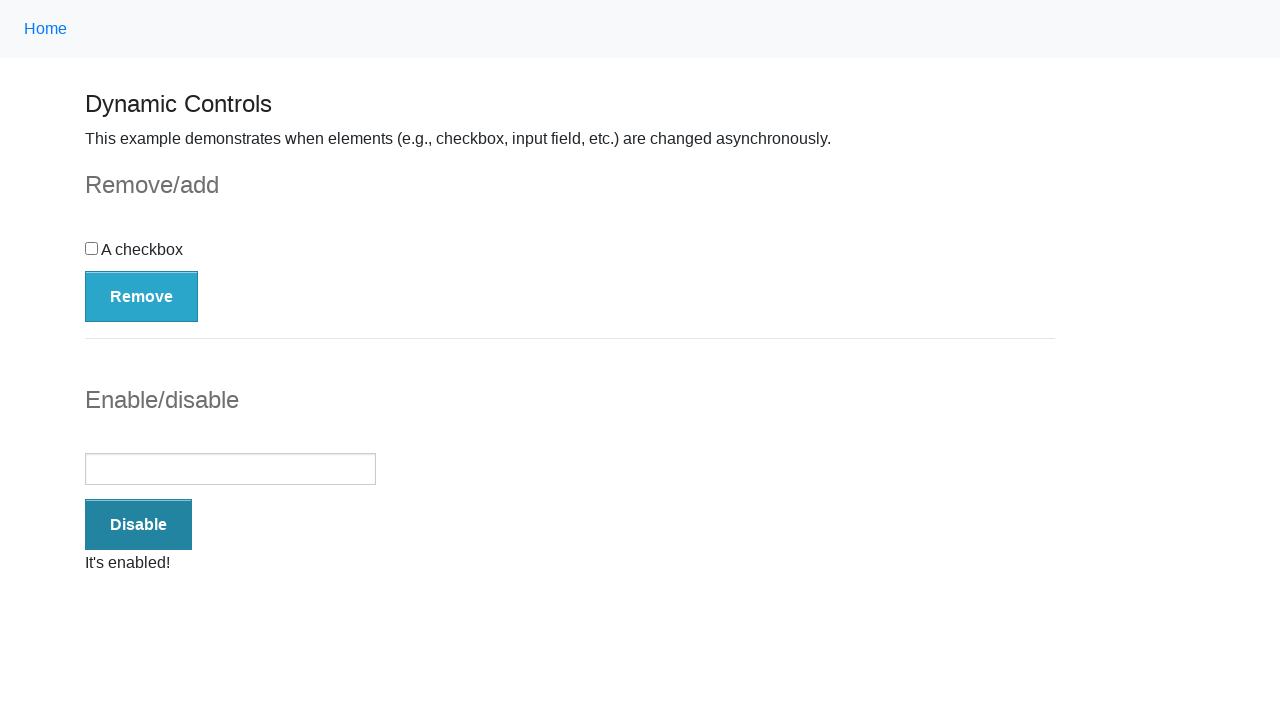

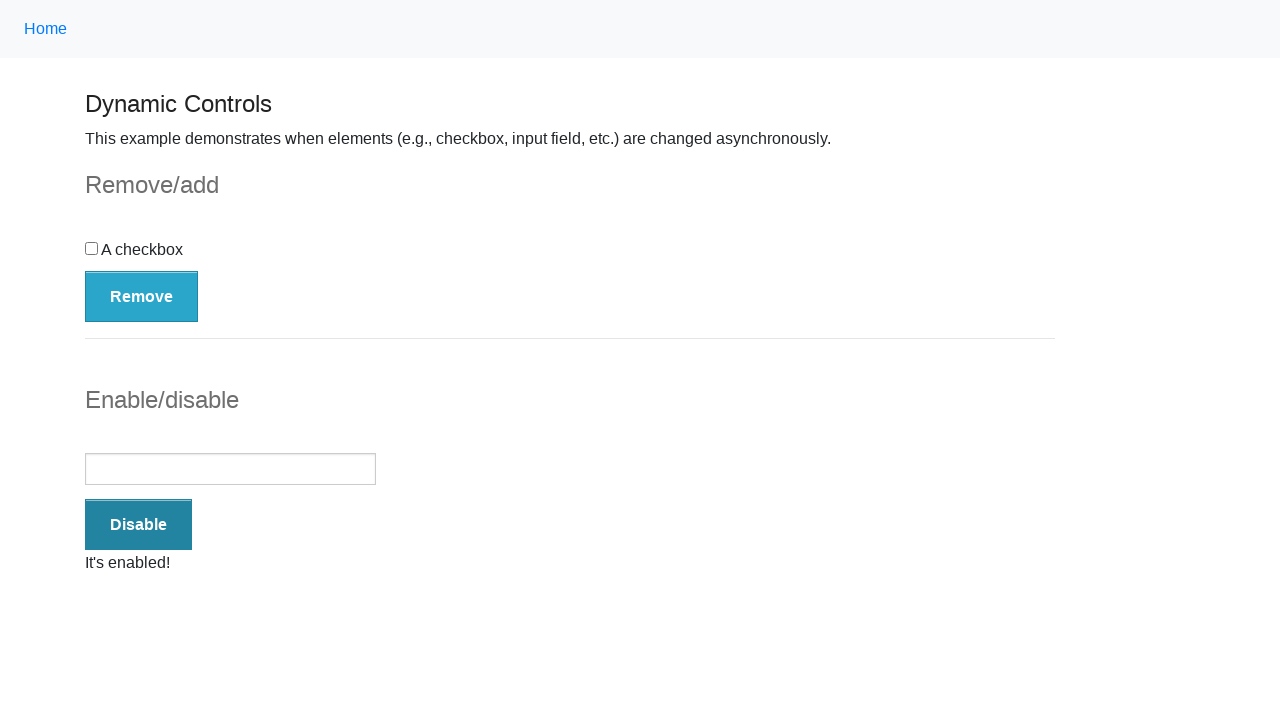